Navigates to a page, clicks a link with a mathematically calculated text value (224592), then fills out a form with name, last name, city, and country fields before submitting.

Starting URL: http://suninjuly.github.io/find_link_text

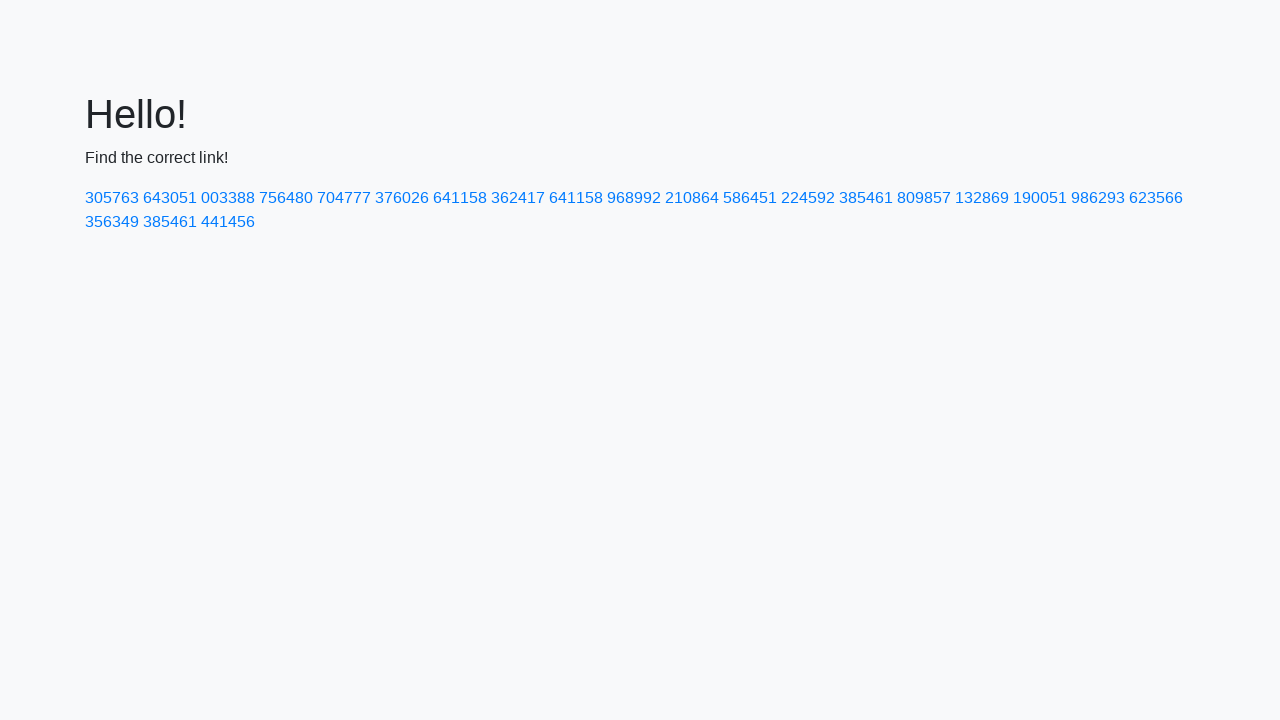

Clicked link with mathematically calculated text value 224592 at (808, 198) on text=224592
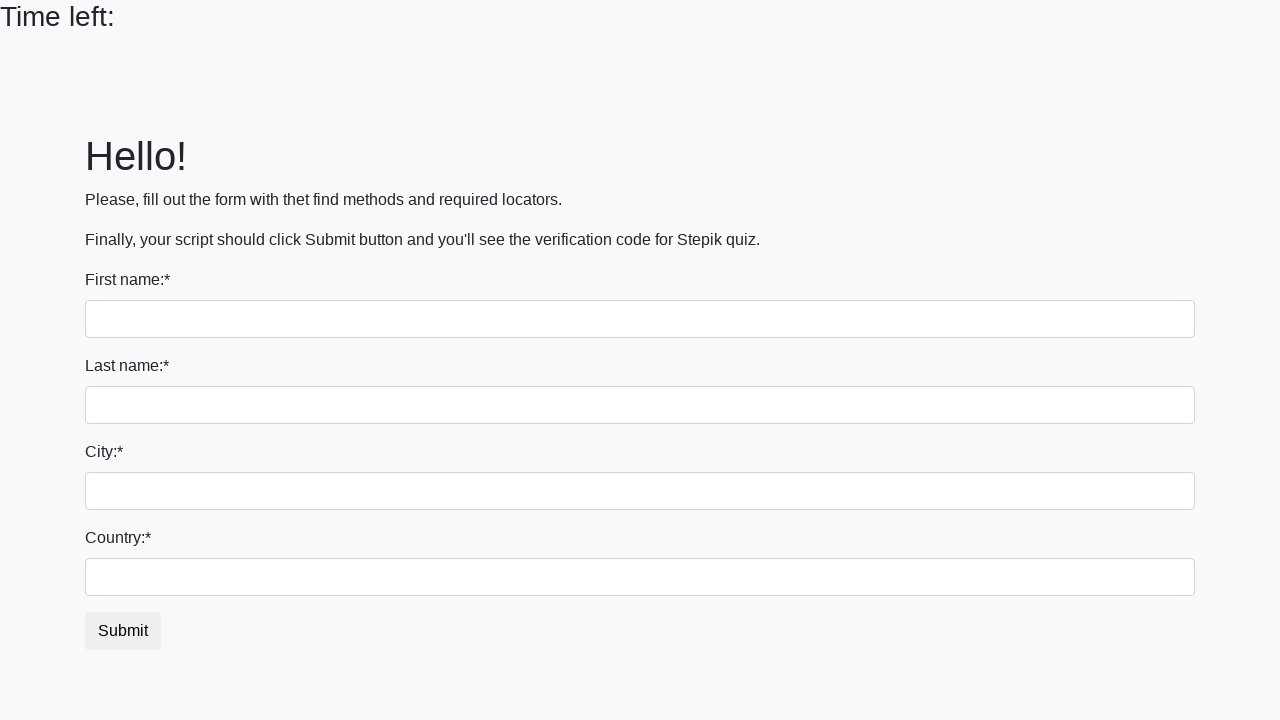

Filled first name field with 'Ivan' on input
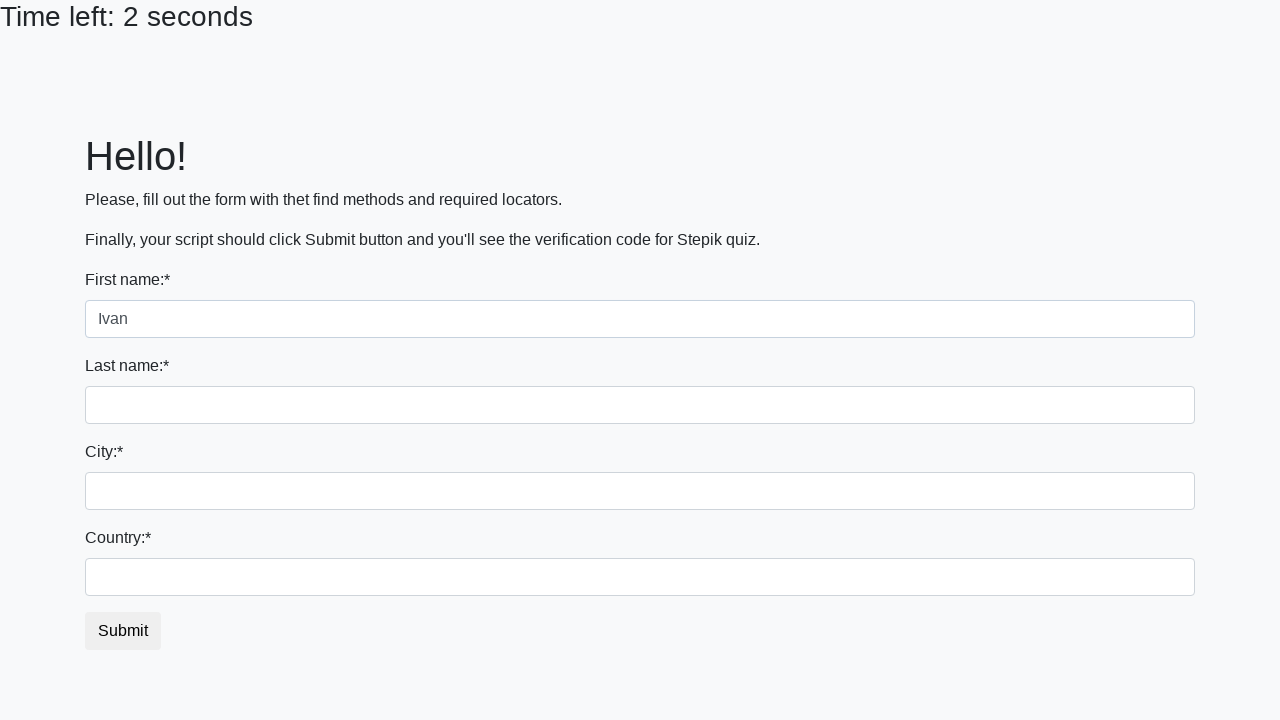

Filled last name field with 'Petrov' on input[name='last_name']
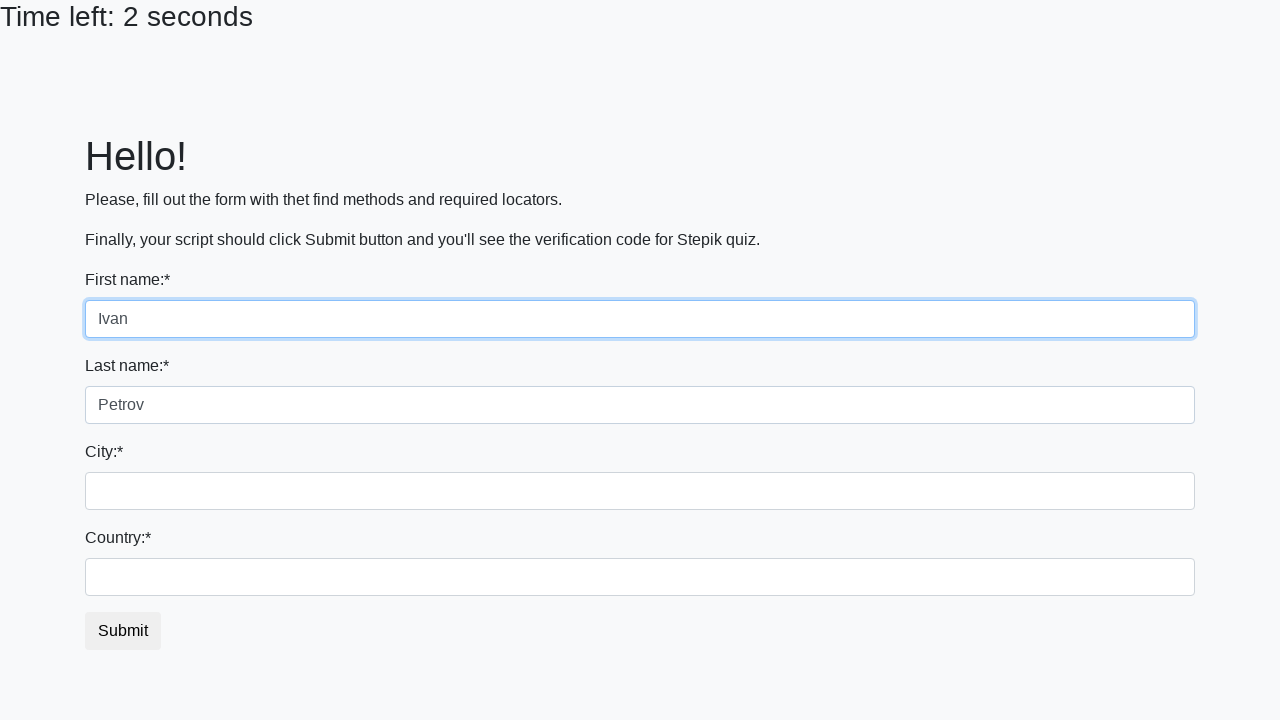

Filled city field with 'Smolensk' on .city
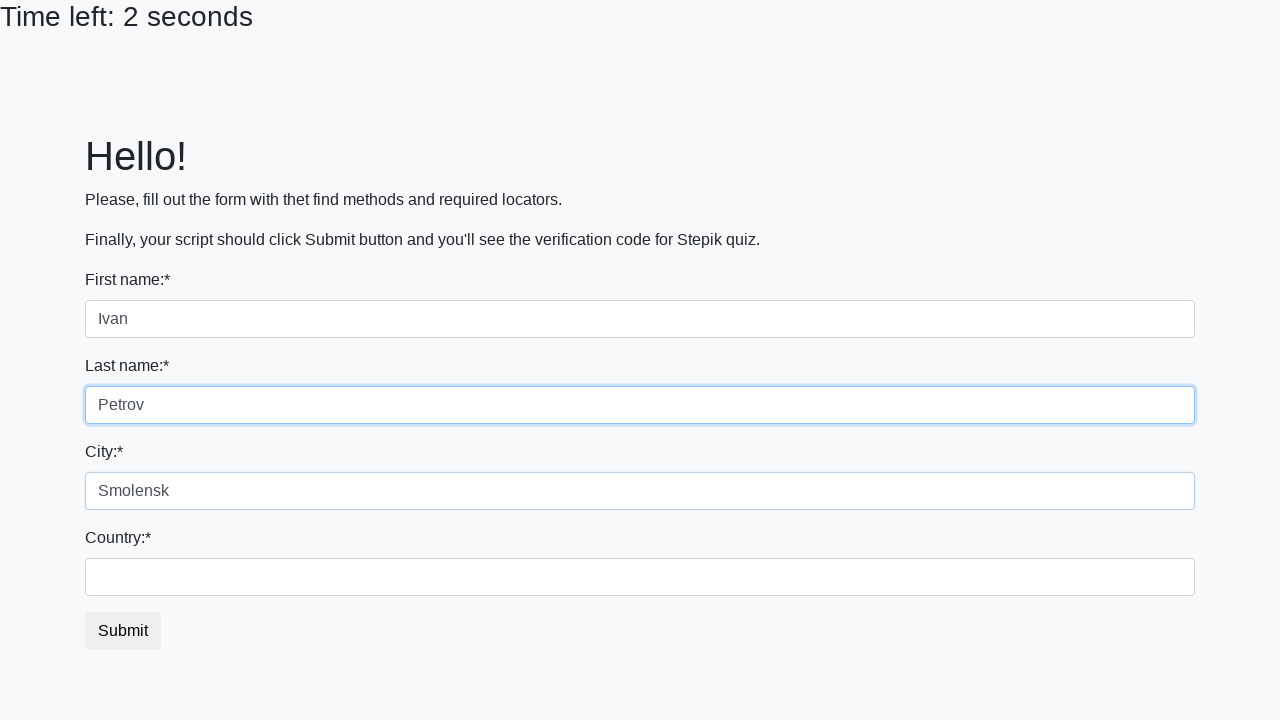

Filled country field with 'Russia' on #country
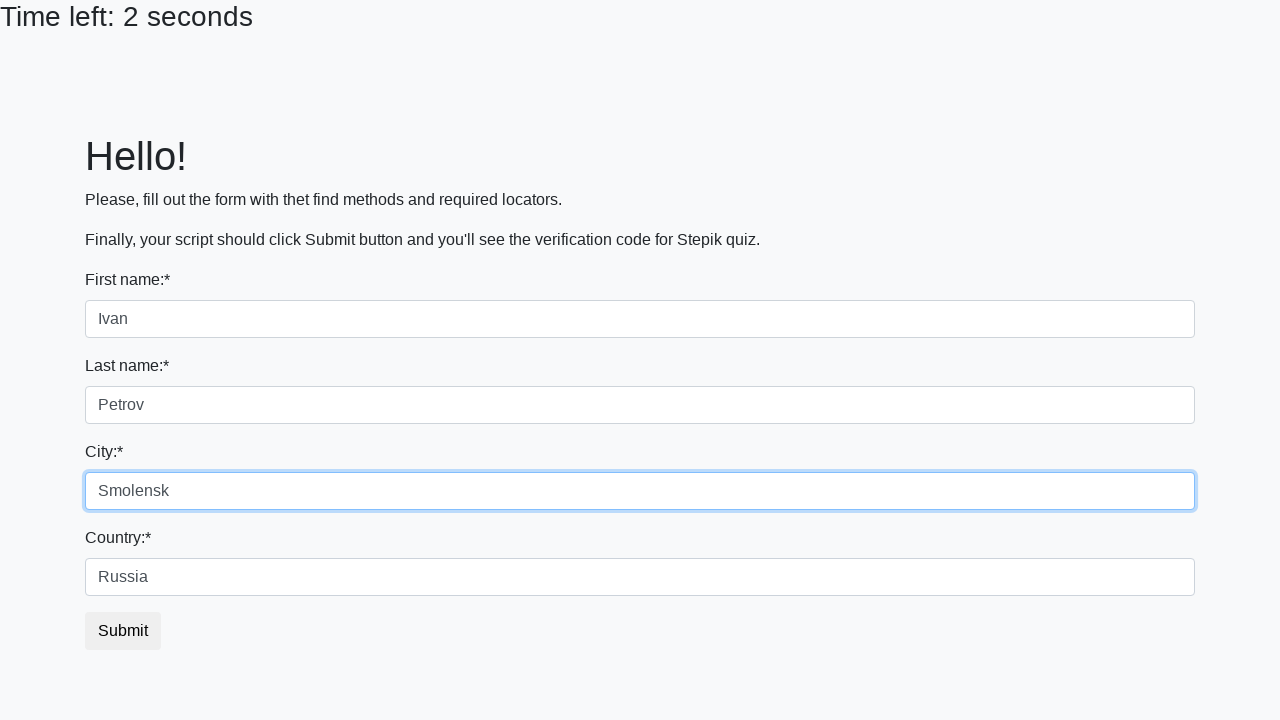

Clicked submit button to submit the form at (123, 631) on button.btn
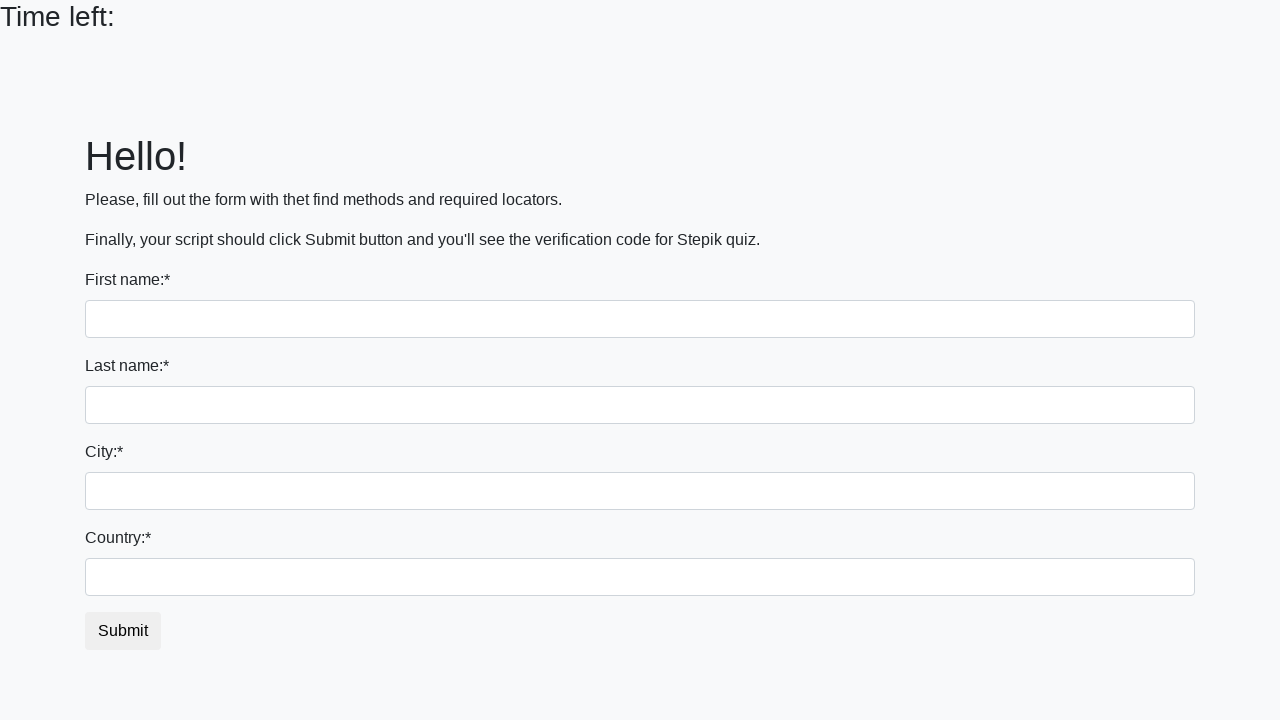

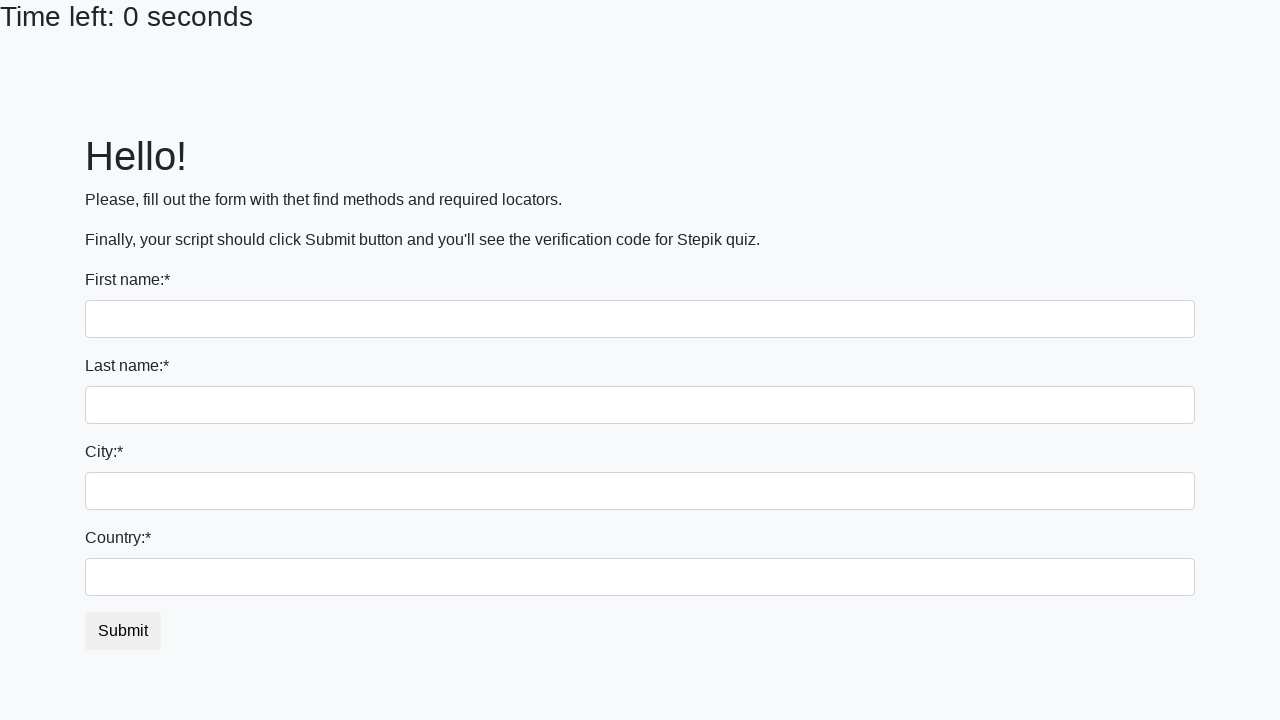